Tests adding specific products to cart on a grocery shopping practice site by searching through the product list and clicking "ADD TO CART" for matching items (Cucumber or Broccoli).

Starting URL: https://rahulshettyacademy.com/seleniumPractise/#/

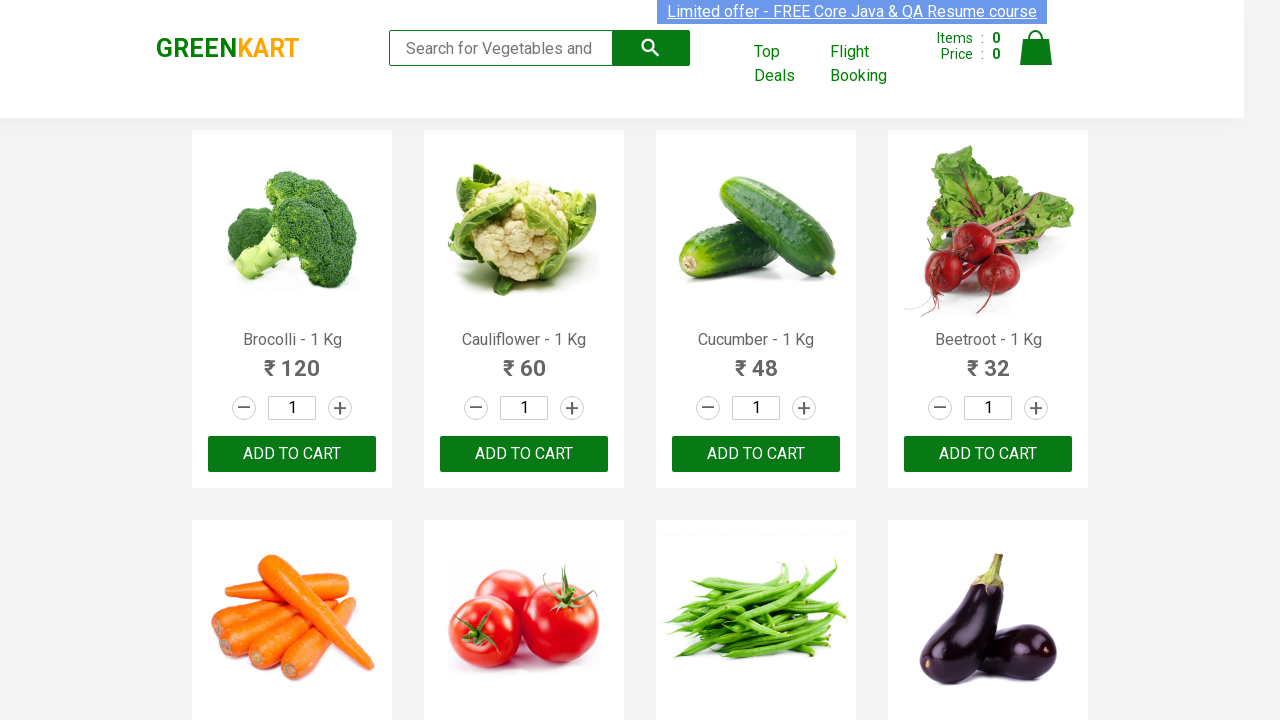

Defined items needed: Cucumber and Brocolli on #details-button
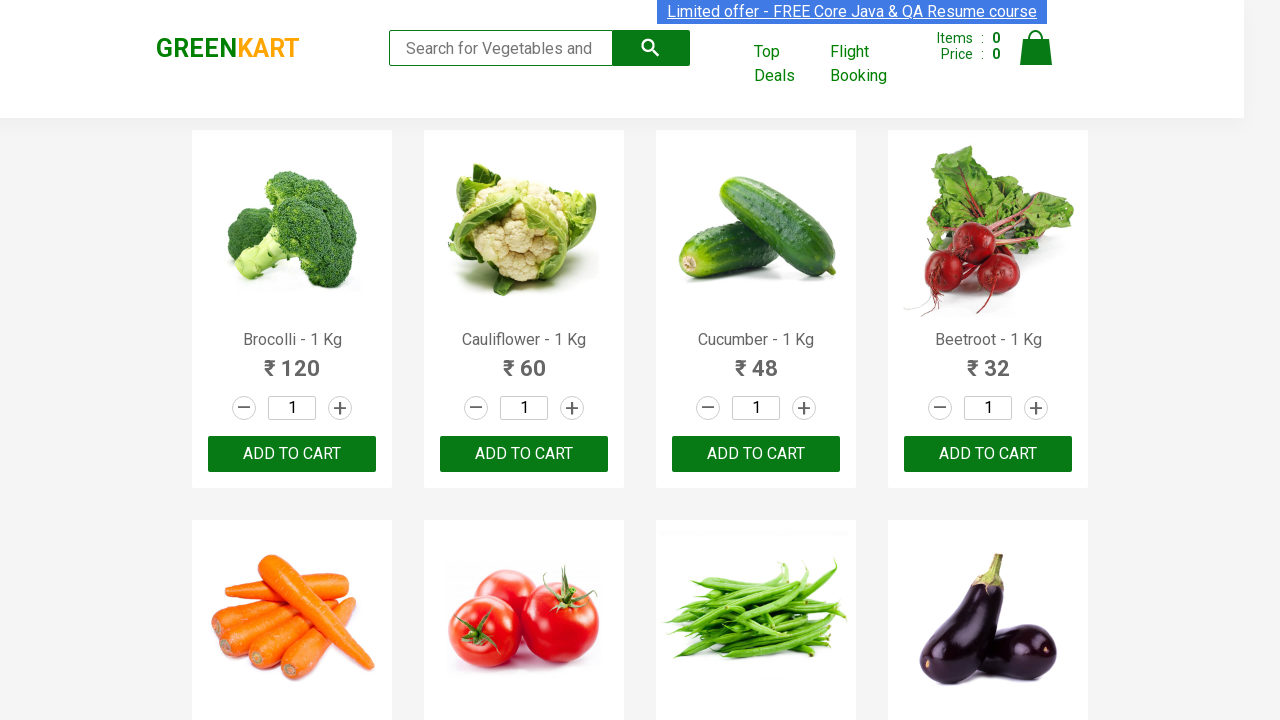

Products loaded on the page
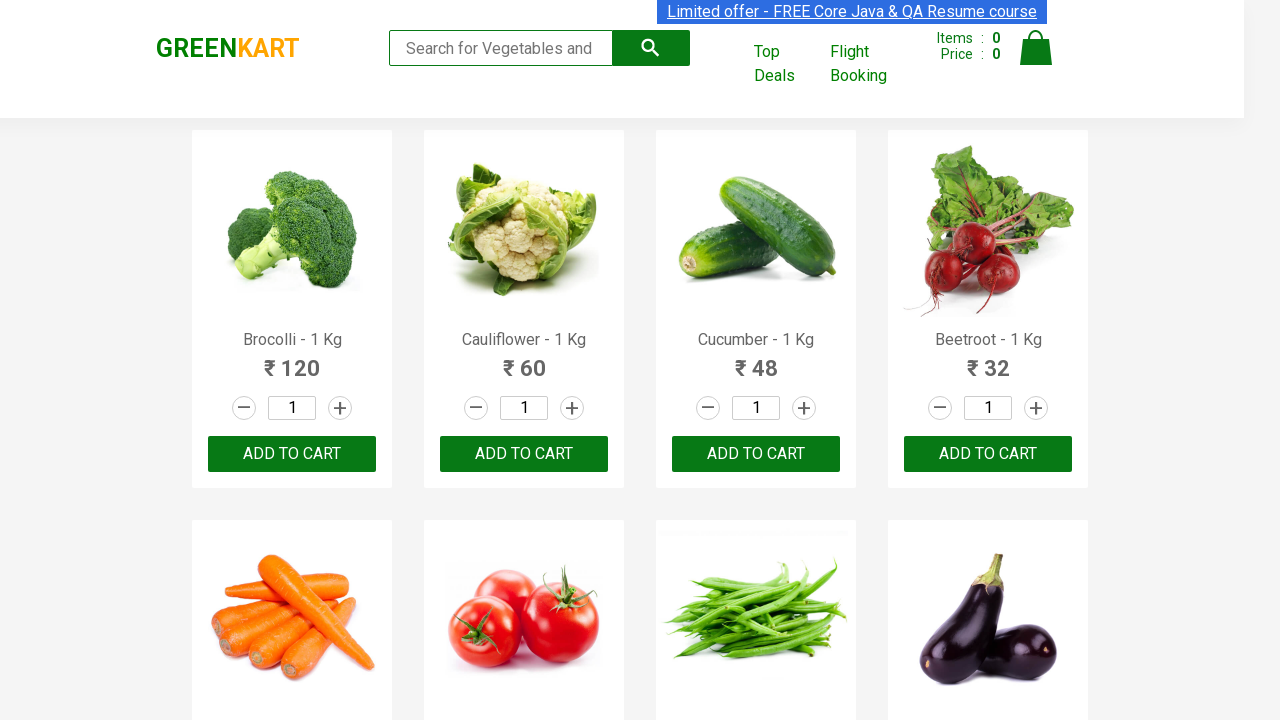

Retrieved 30 product elements from the page
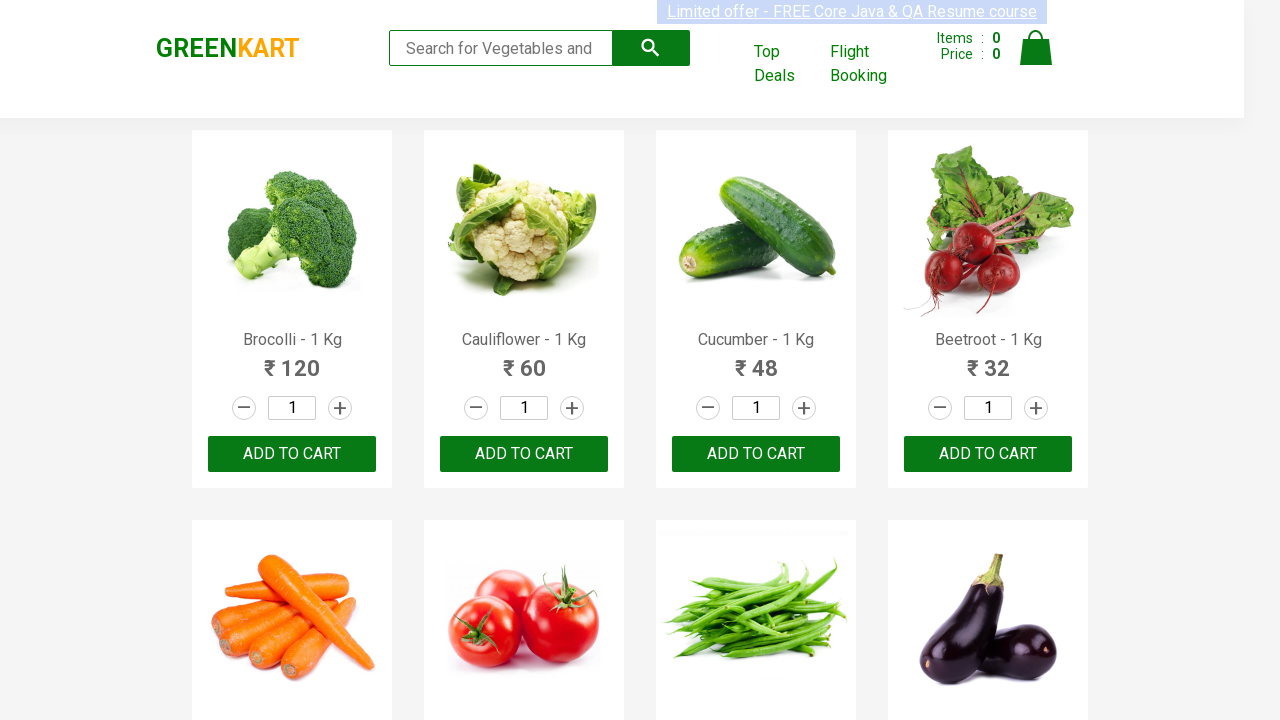

Added 'Brocolli - 1 Kg' to cart
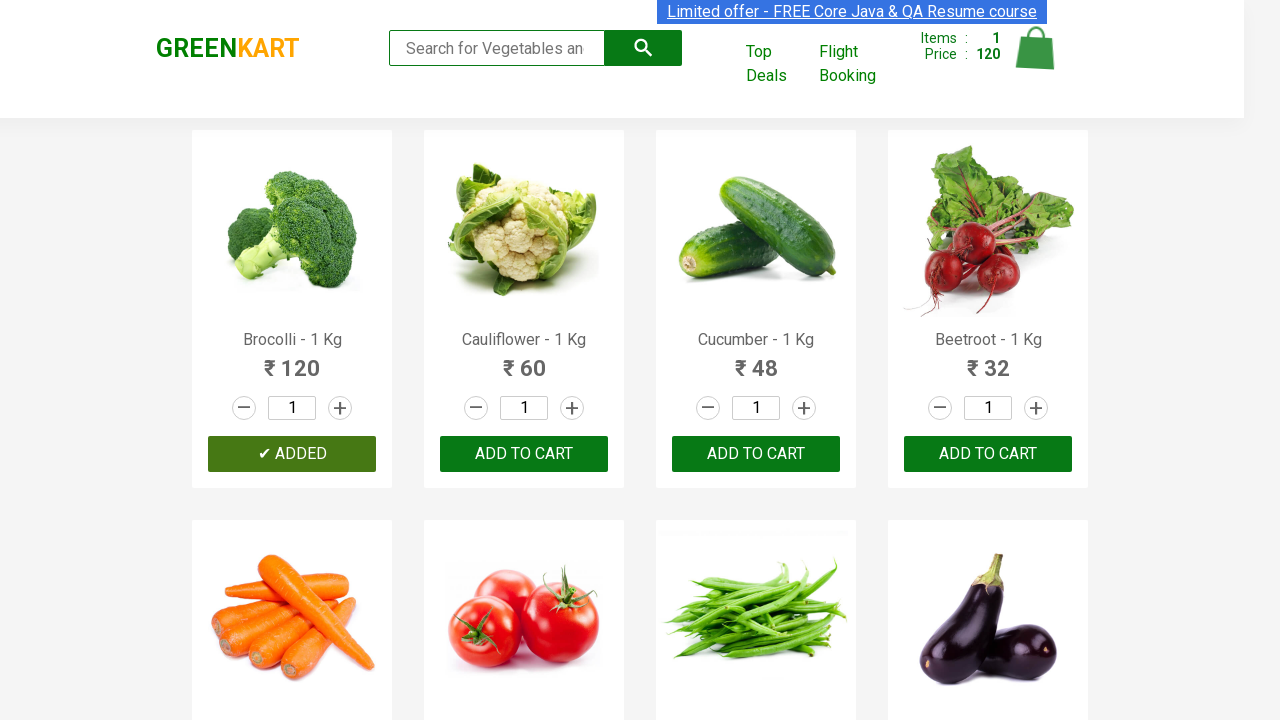

Added 'Cucumber - 1 Kg' to cart
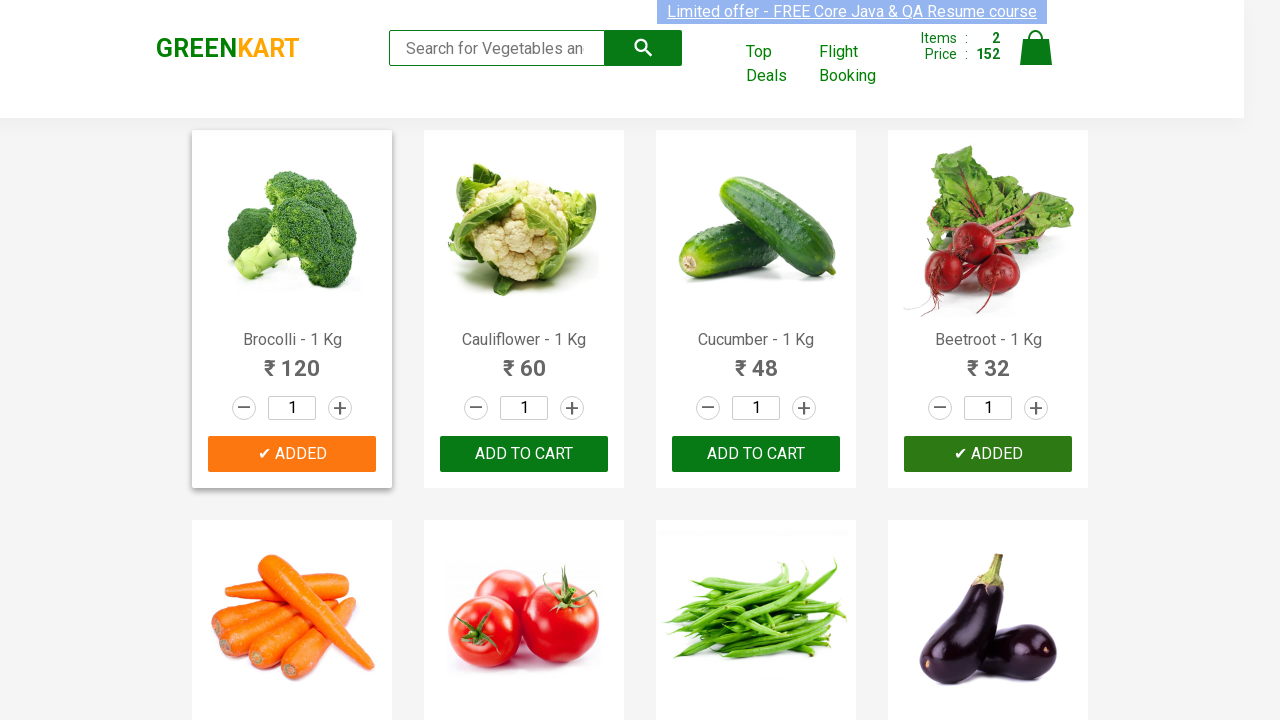

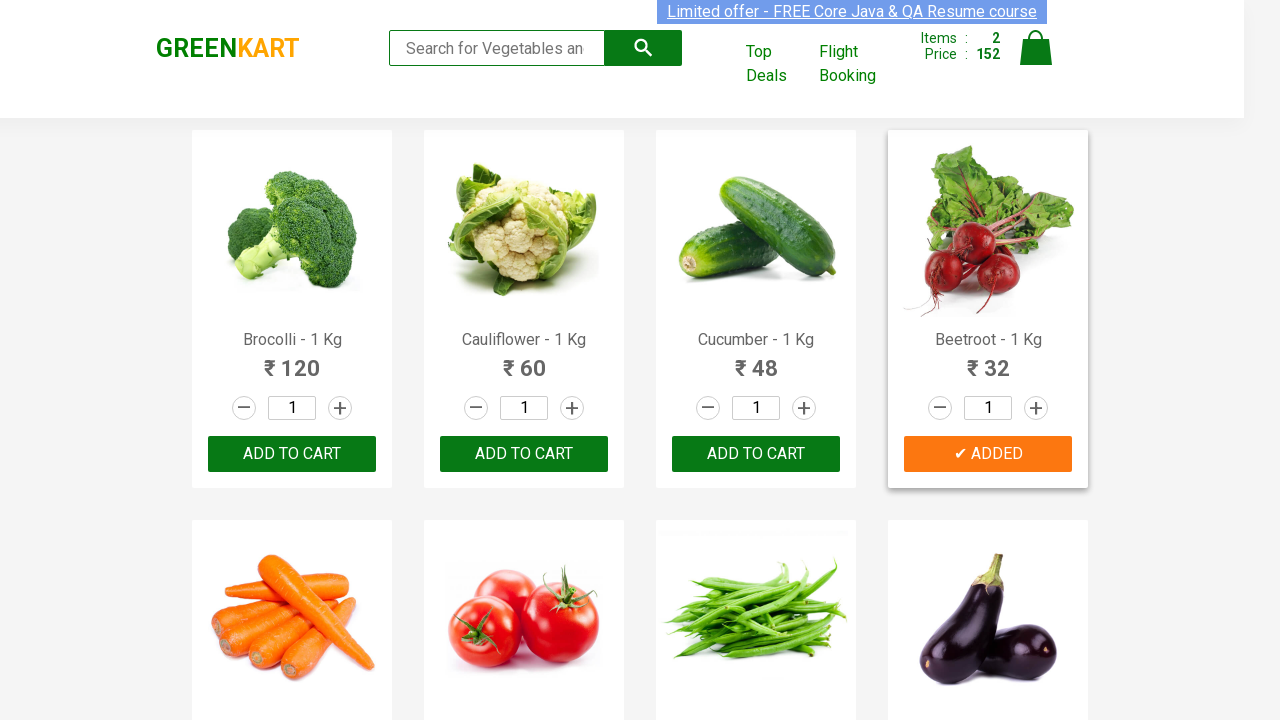